Tests a demo registration form by filling in all fields (personal info, address, contact details, country, gender, hobbies, languages, skills, birth date, password) and verifying successful registration by checking the displayed registration details.

Starting URL: https://anatoly-karpovich.github.io/demo-registration-form/

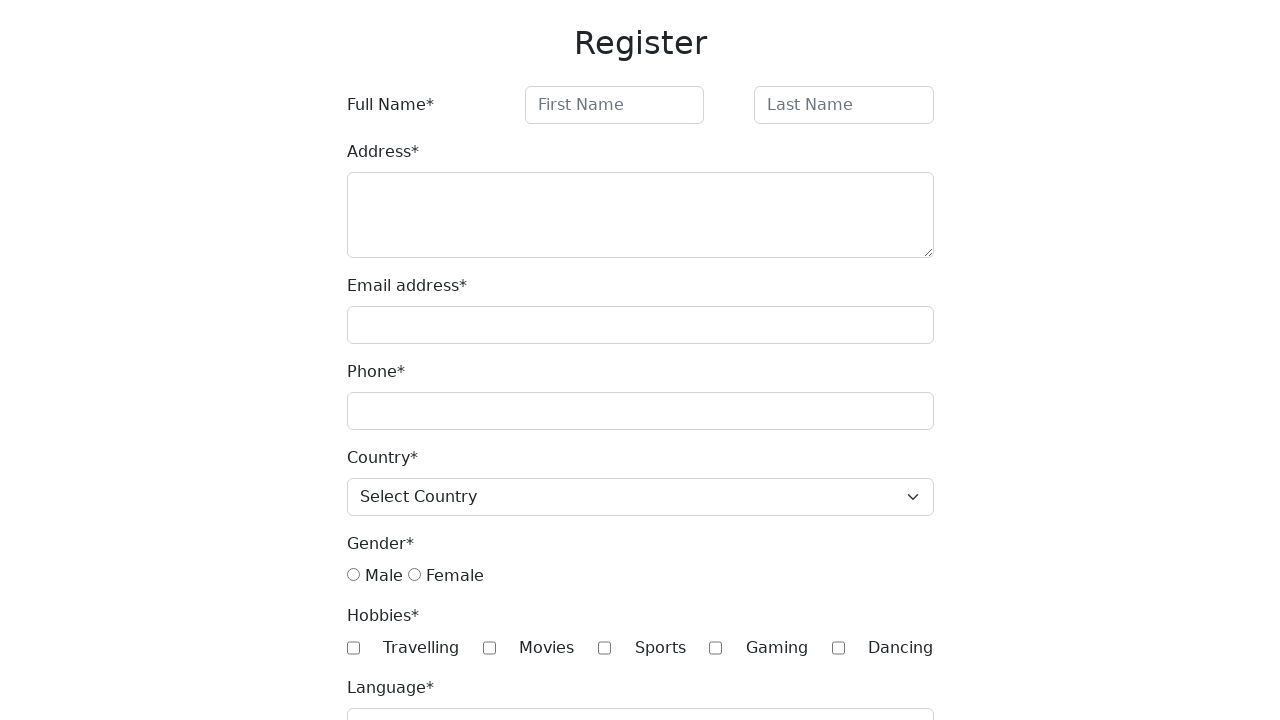

Filled first name field with 'Qa' on #firstName
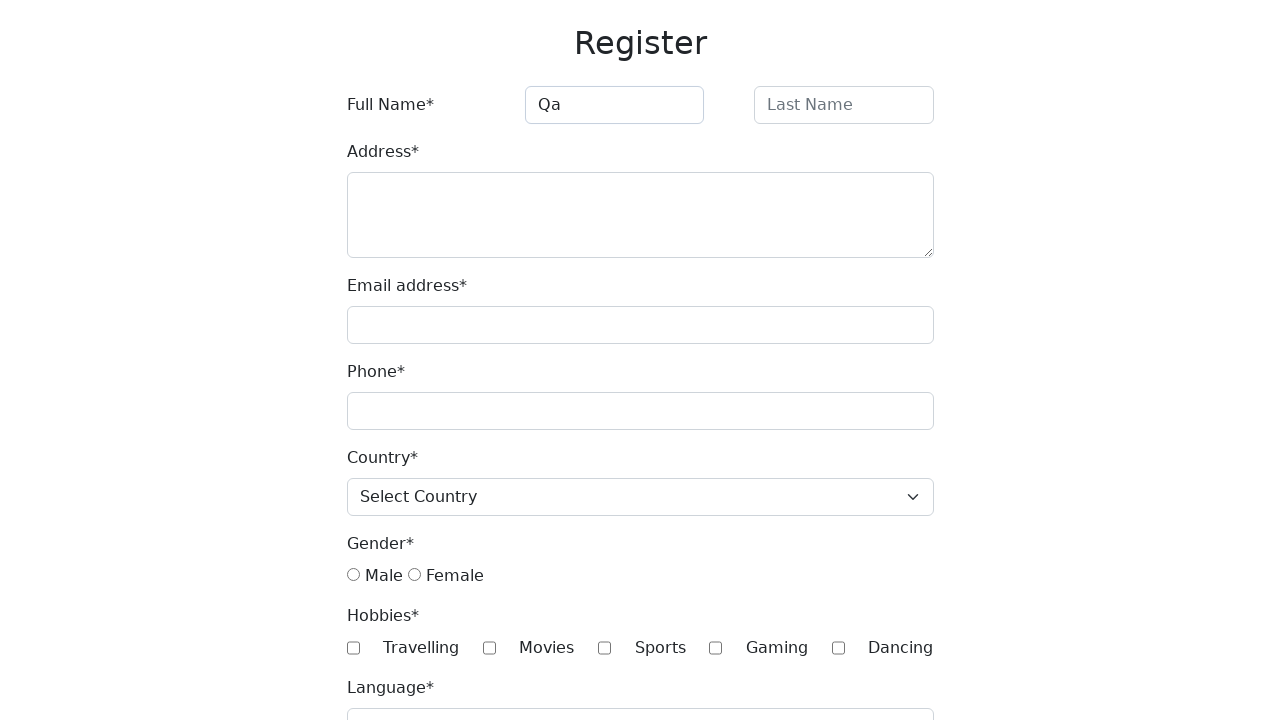

Filled last name field with 'Manul' on #lastName
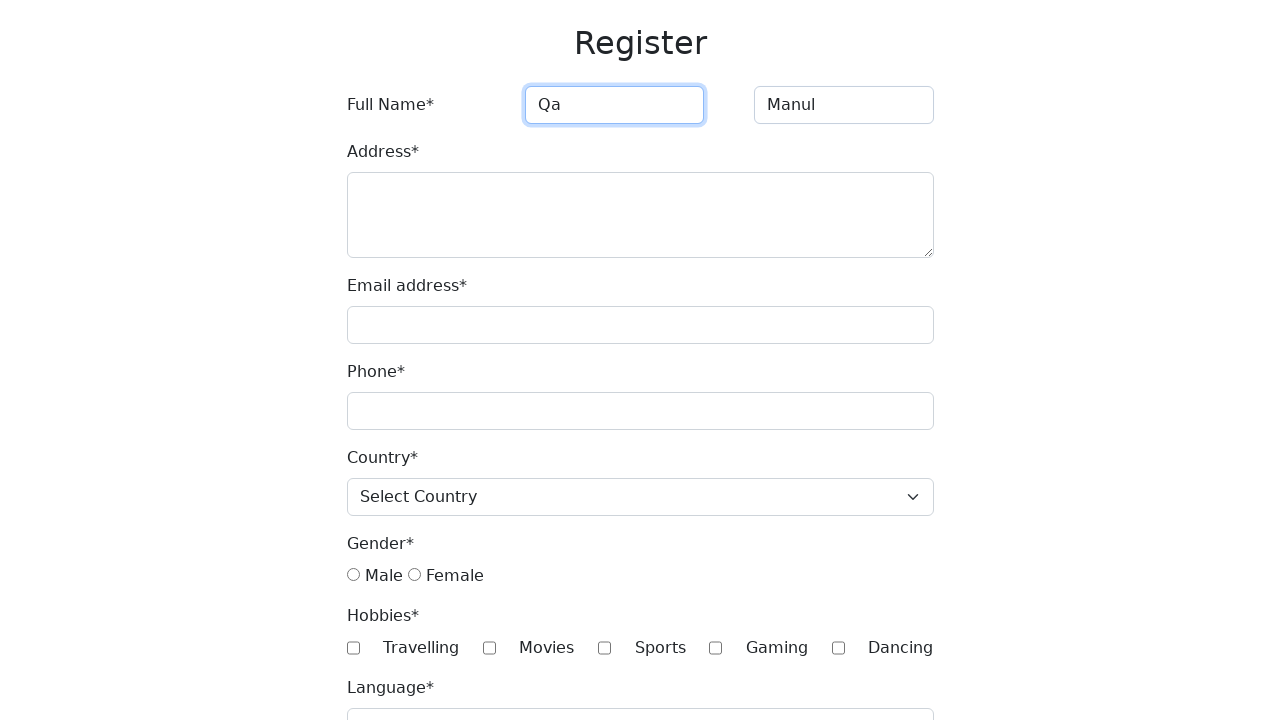

Filled address field with '234 E 24TH ST NEW YORK NY 10010-3948A' on #address
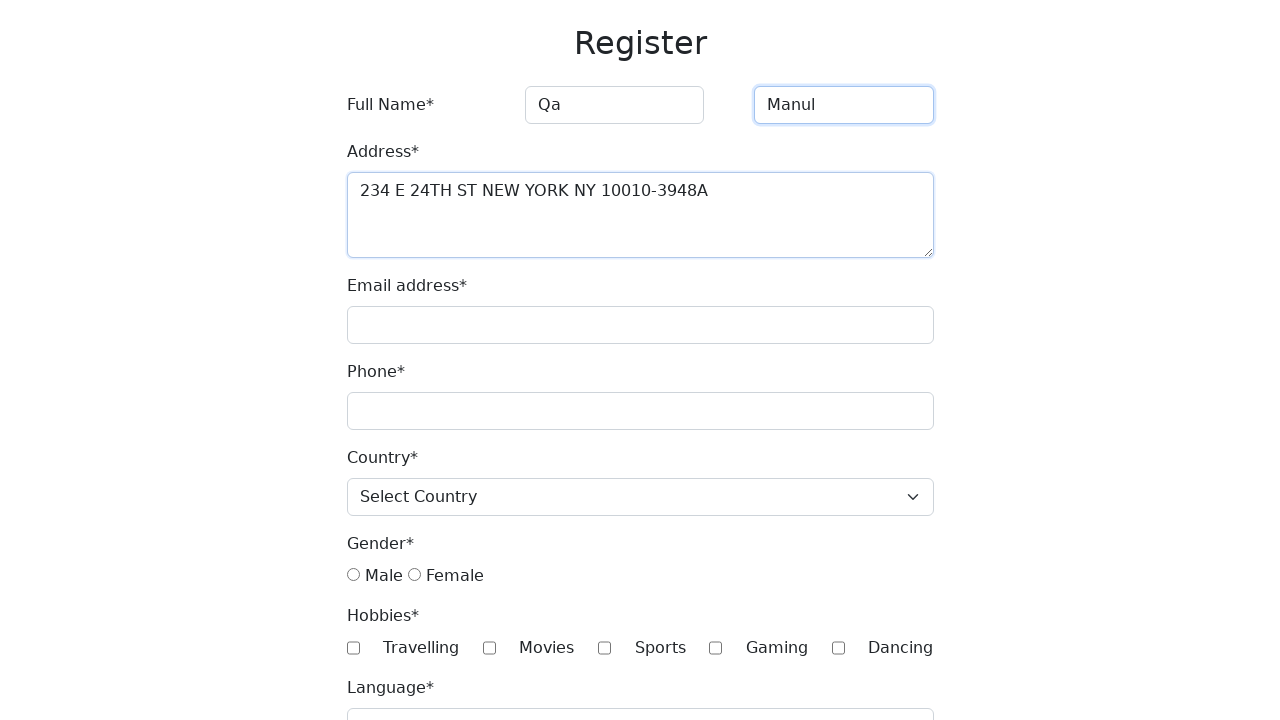

Filled email field with 'qa.manul@example.com' on #email
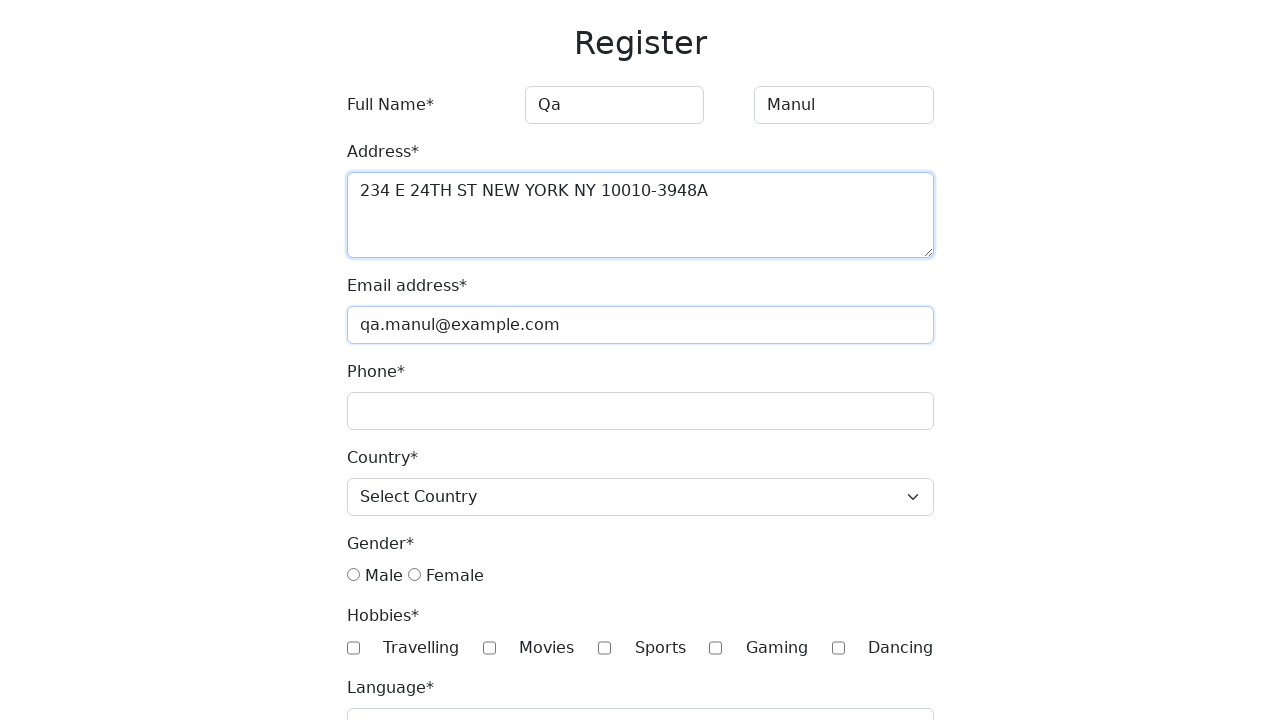

Filled phone field with '48569458299' on #phone
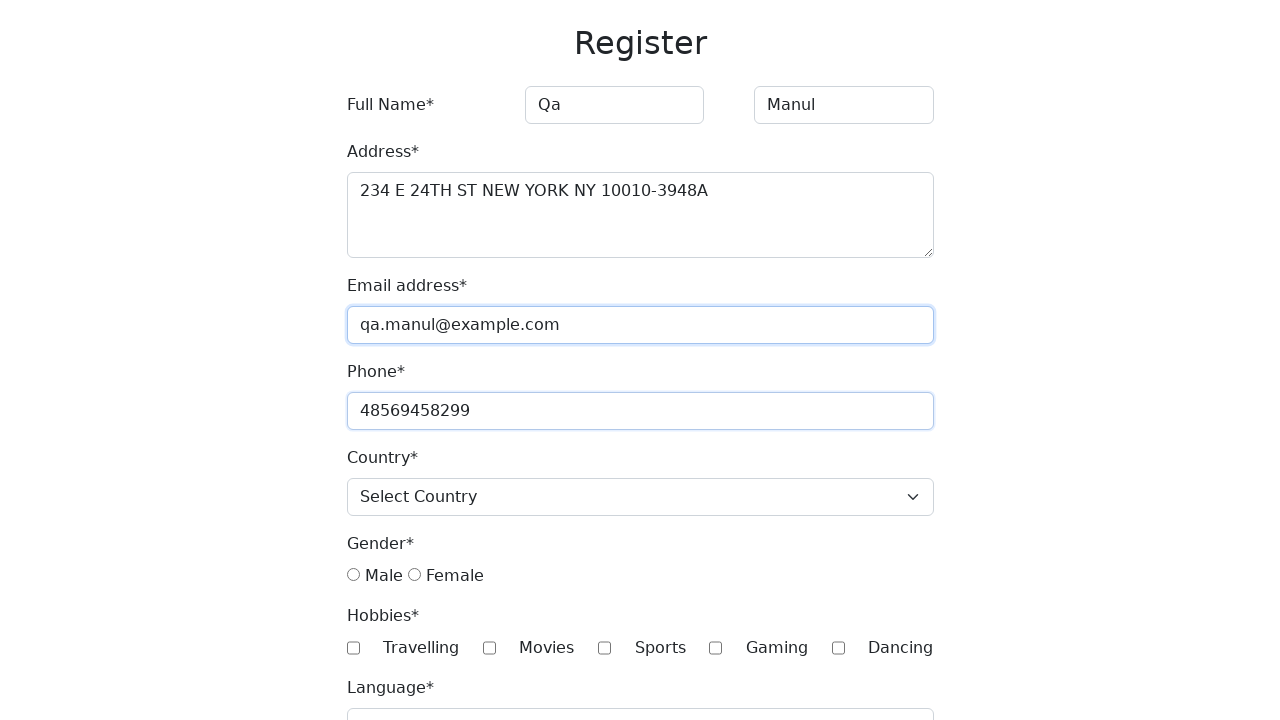

Selected 'USA' from country dropdown on #country
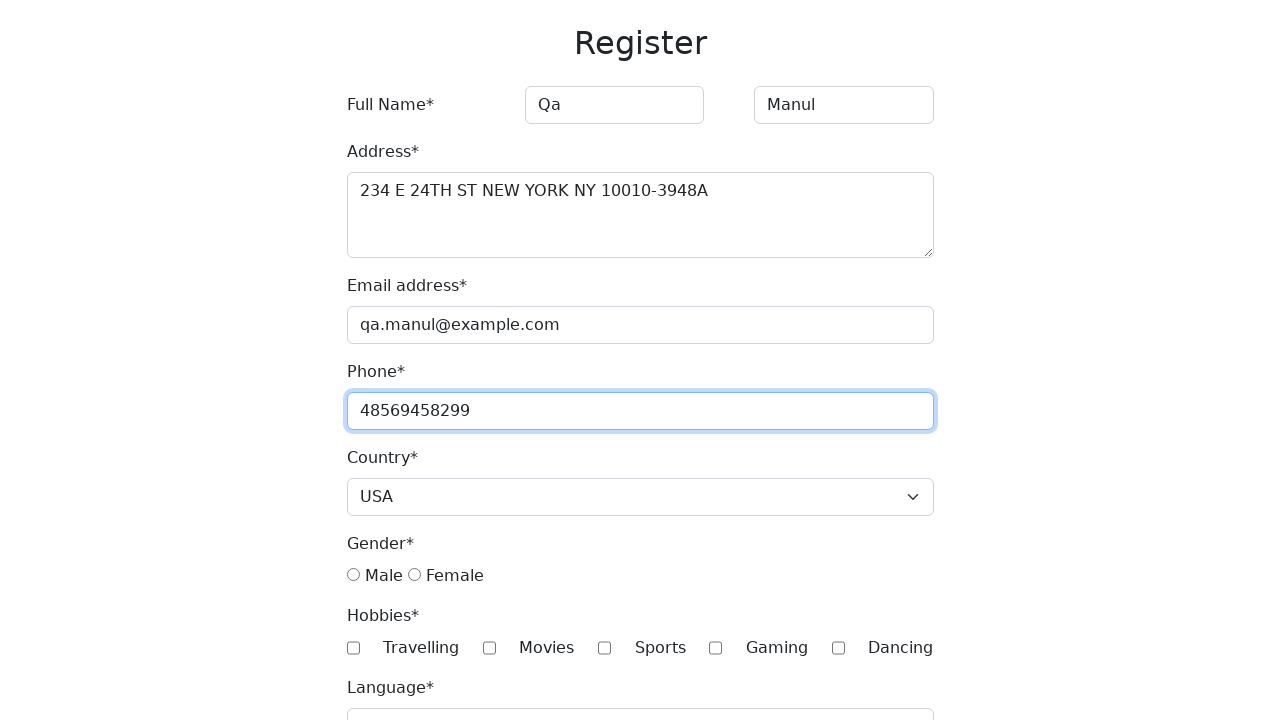

Selected 'female' gender option at (414, 575) on //input[@value='female']
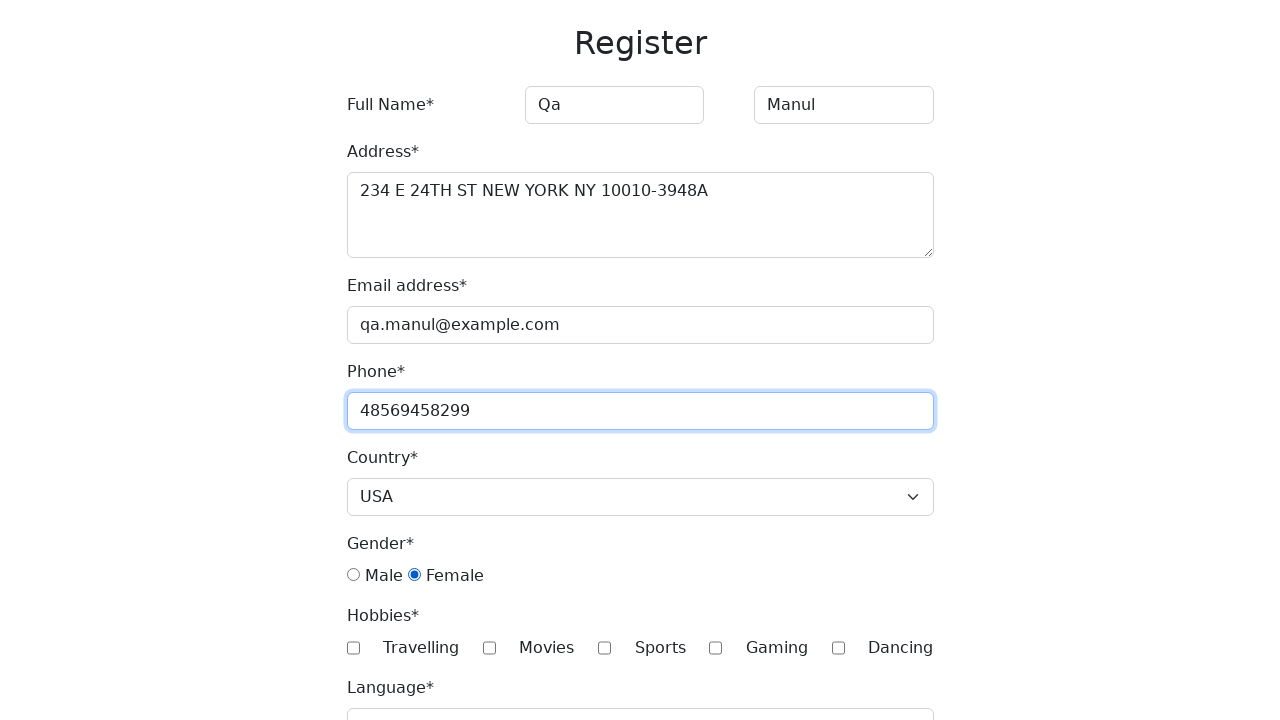

Selected 'Travelling' hobby checkbox at (353, 648) on //input[@class='hobby' and @value='Travelling']
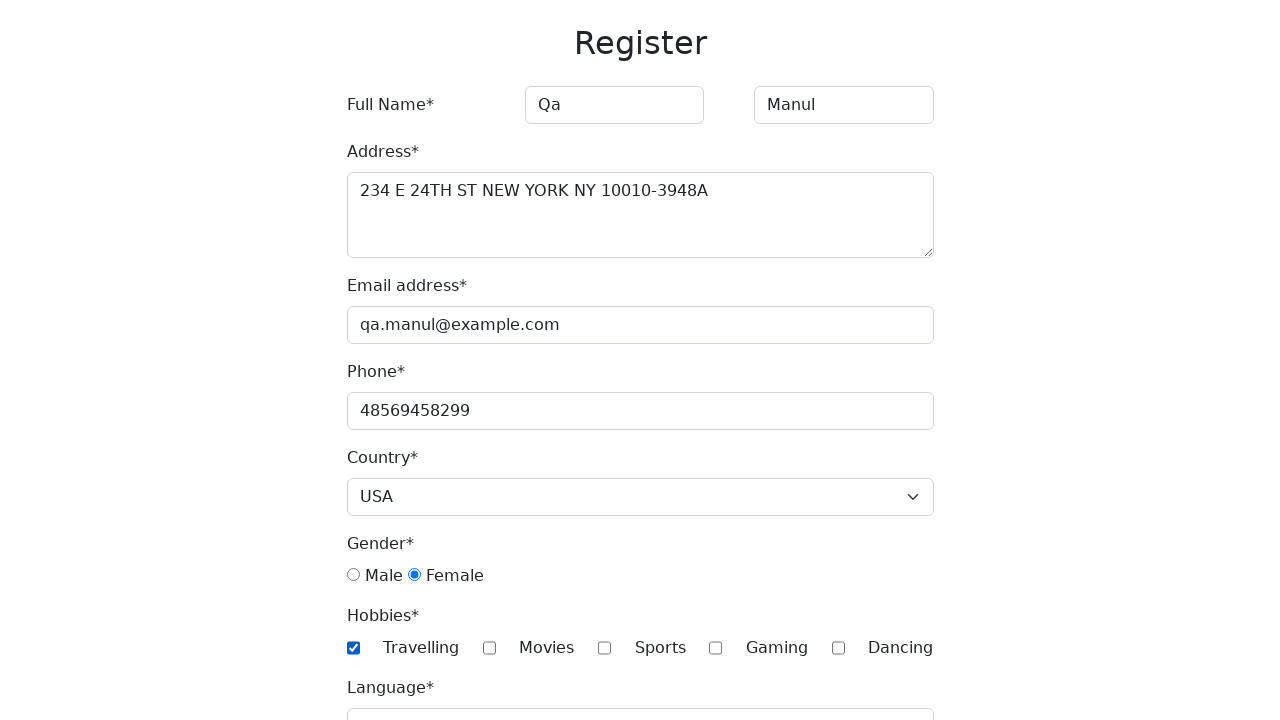

Selected 'Gaming' hobby checkbox at (716, 648) on //input[@class='hobby' and @value='Gaming']
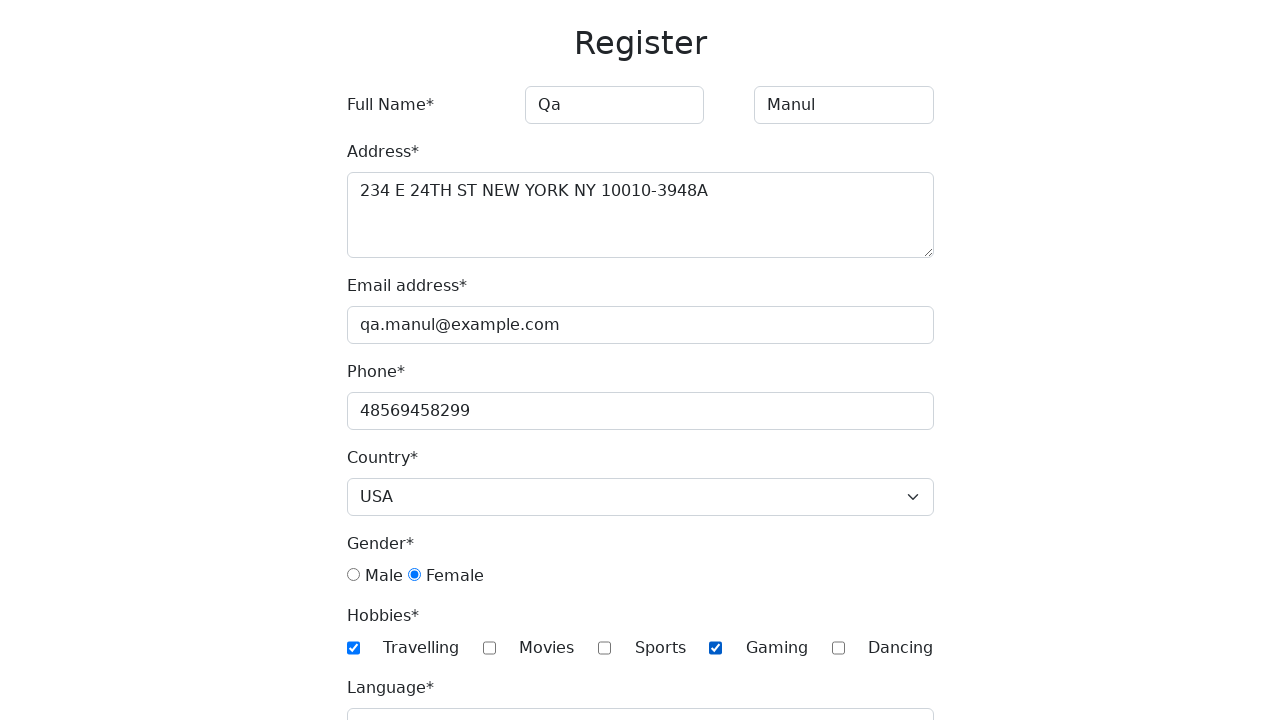

Filled language field with 'English, Spanish' on #language
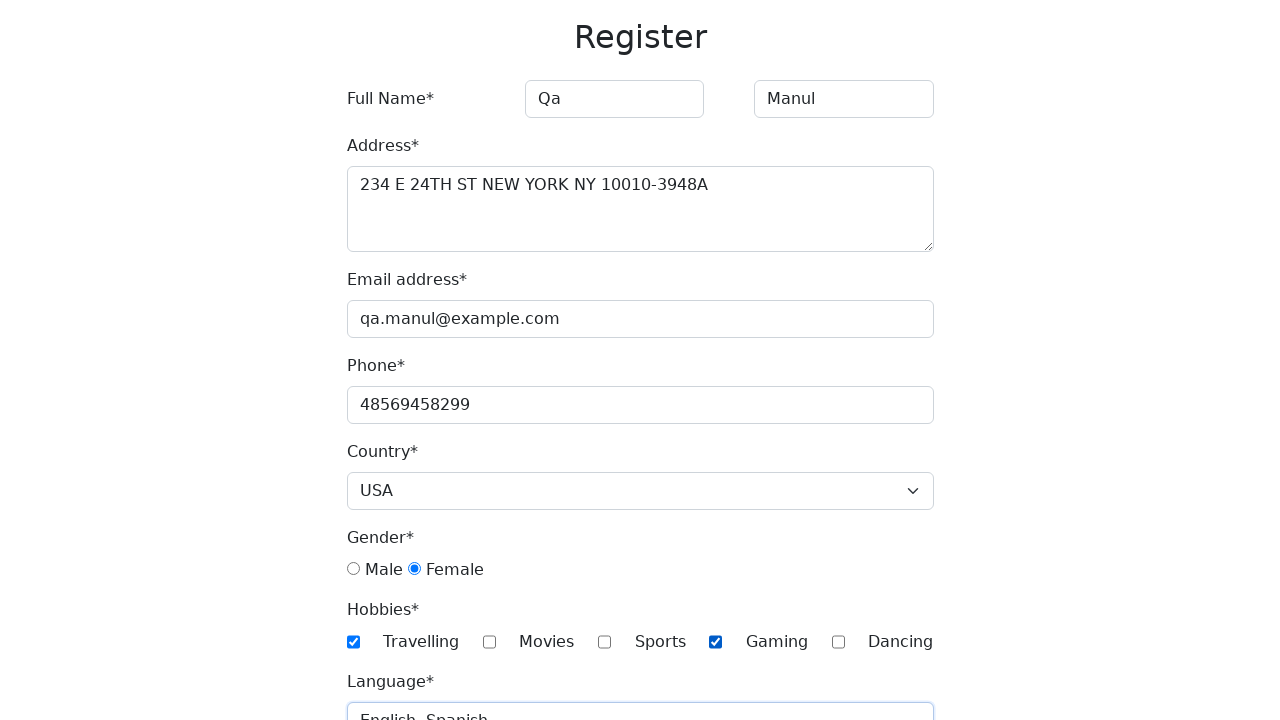

Selected 'JavaScript' from skills dropdown on #skills
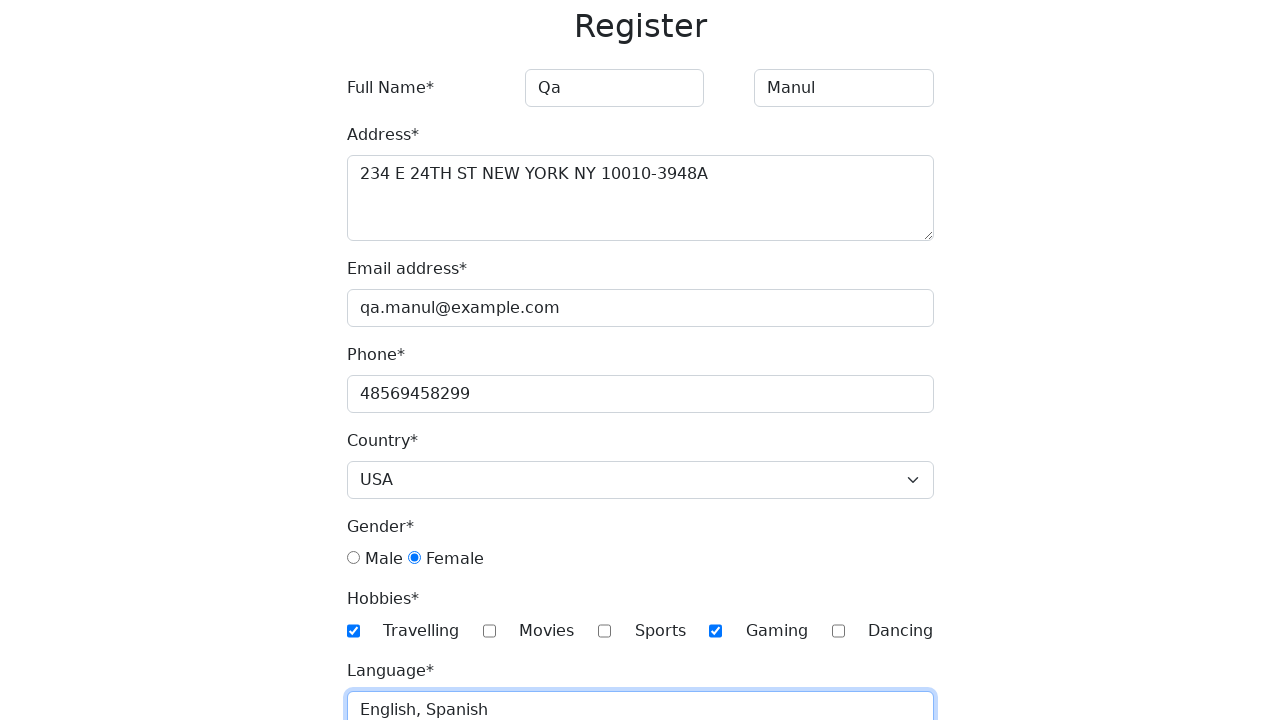

Selected birth year '2000' on #year
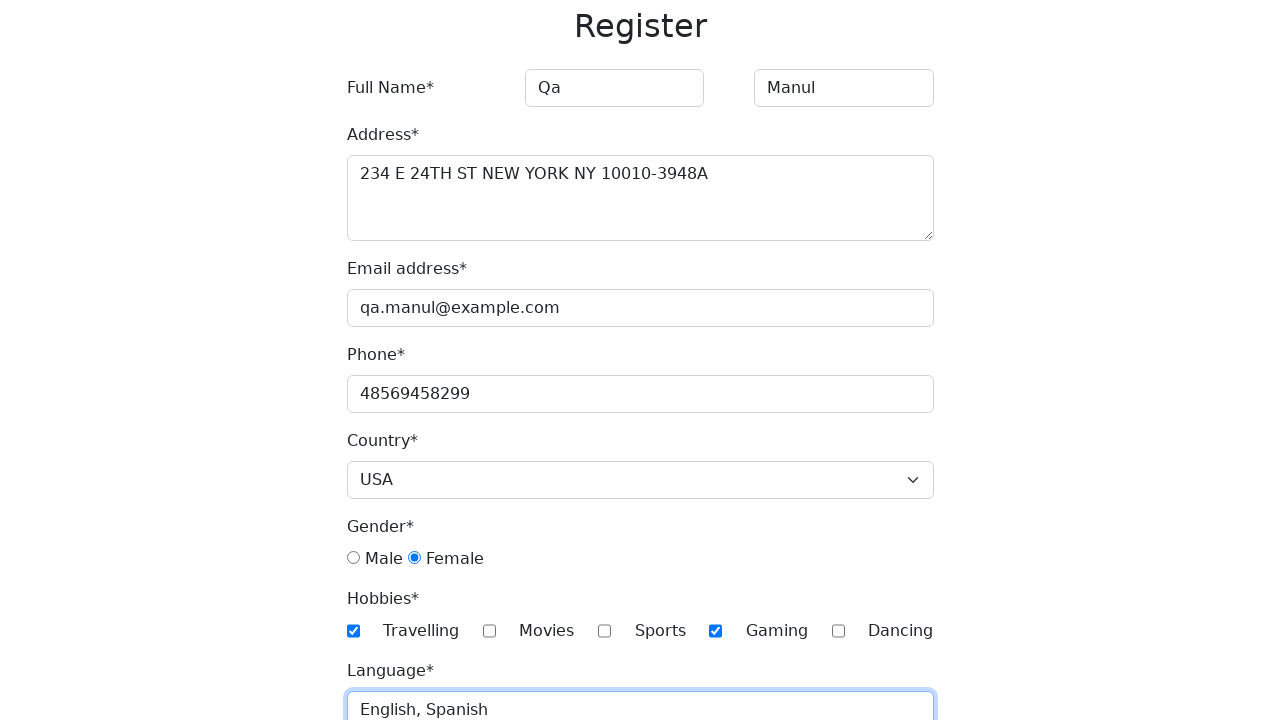

Selected birth month 'May' on #month
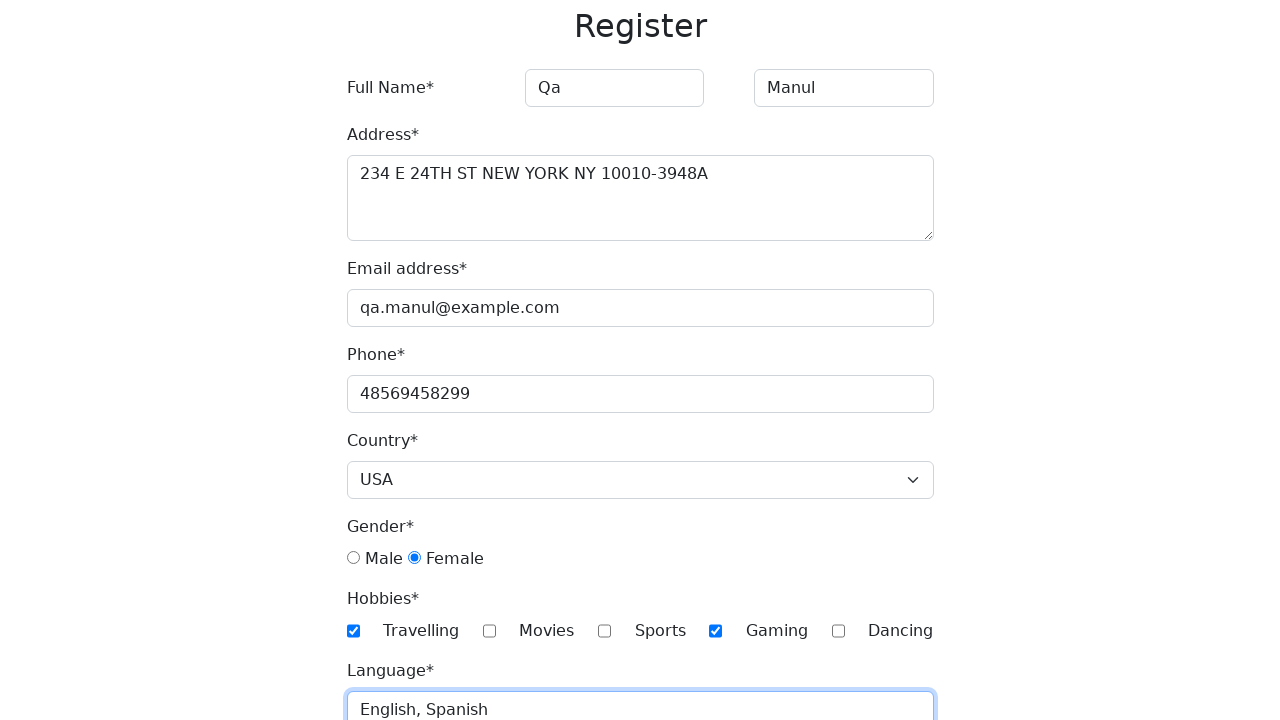

Selected birth day '3' on #day
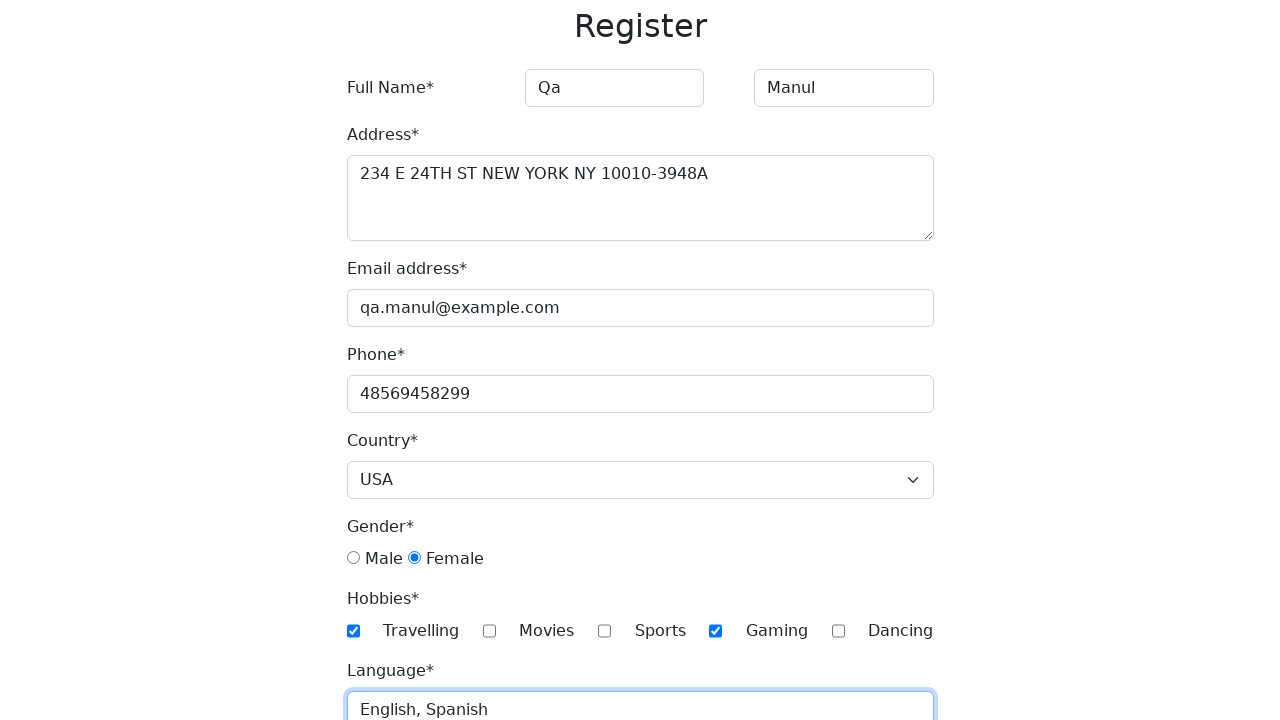

Filled password field on #password
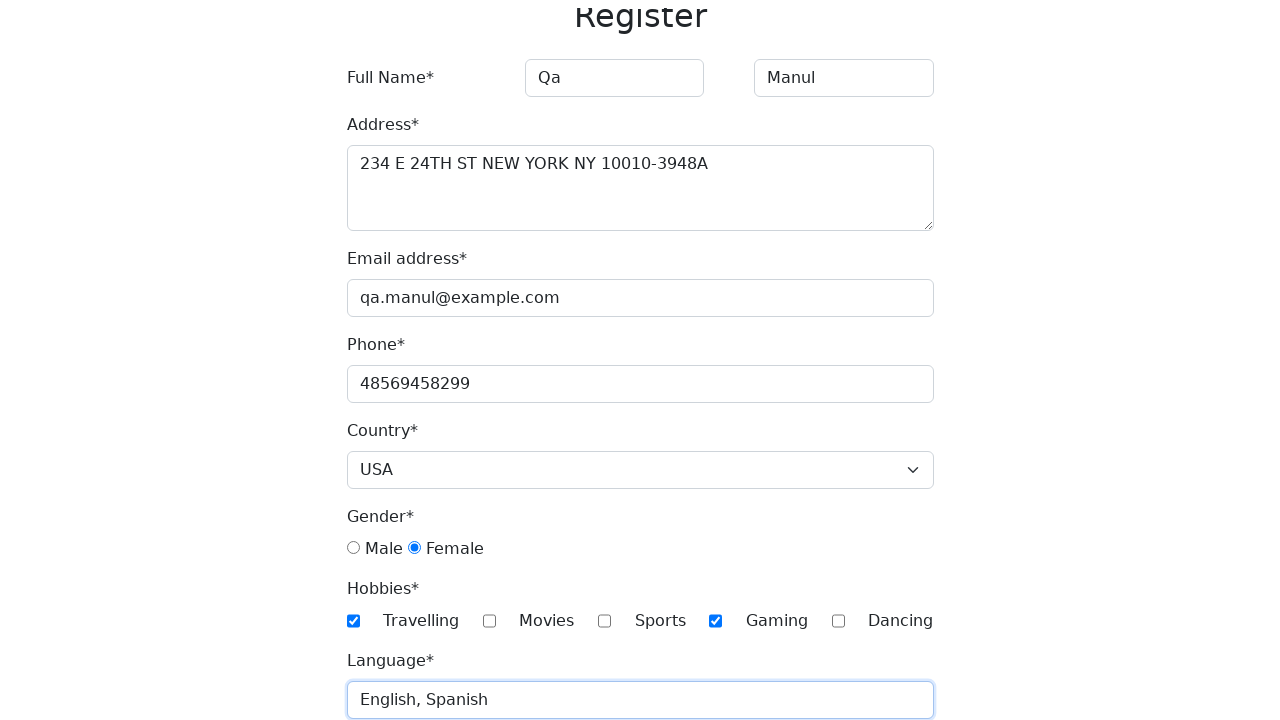

Filled password confirmation field on #password-confirm
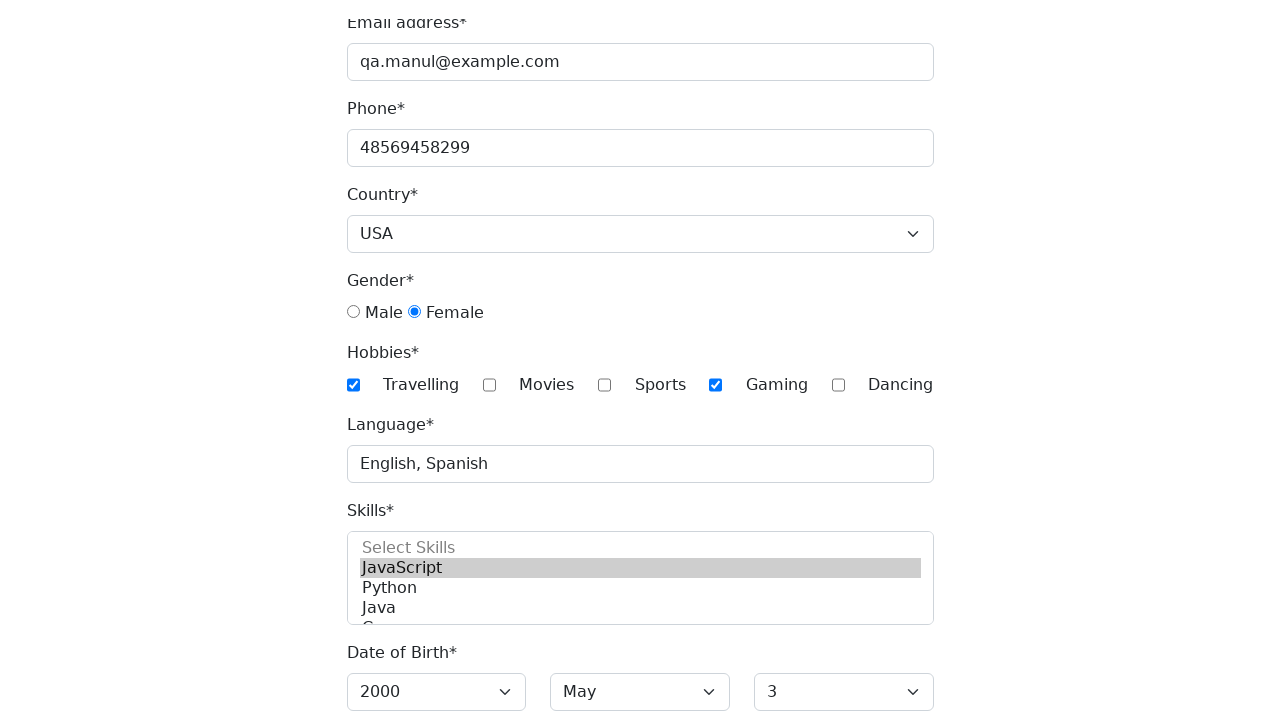

Clicked submit button to register at (388, 701) on xpath=//*[contains(@class, 'btn btn-primary')]
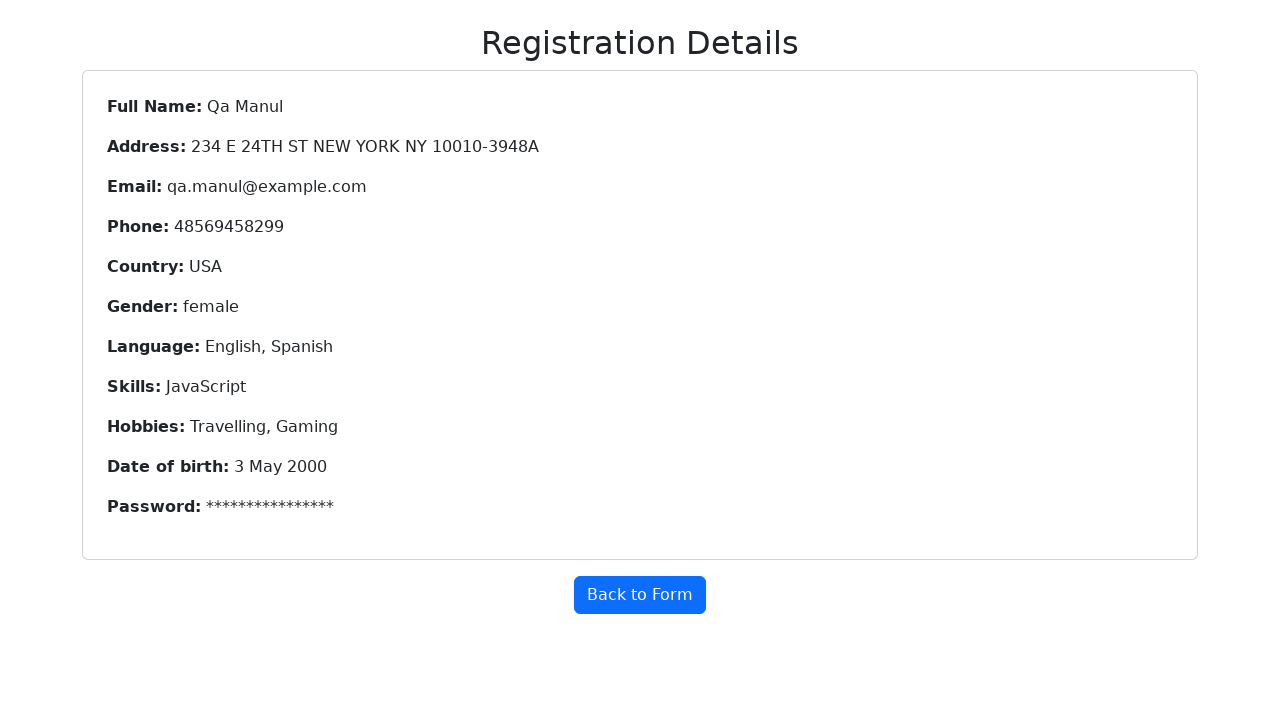

Registration Details page loaded successfully
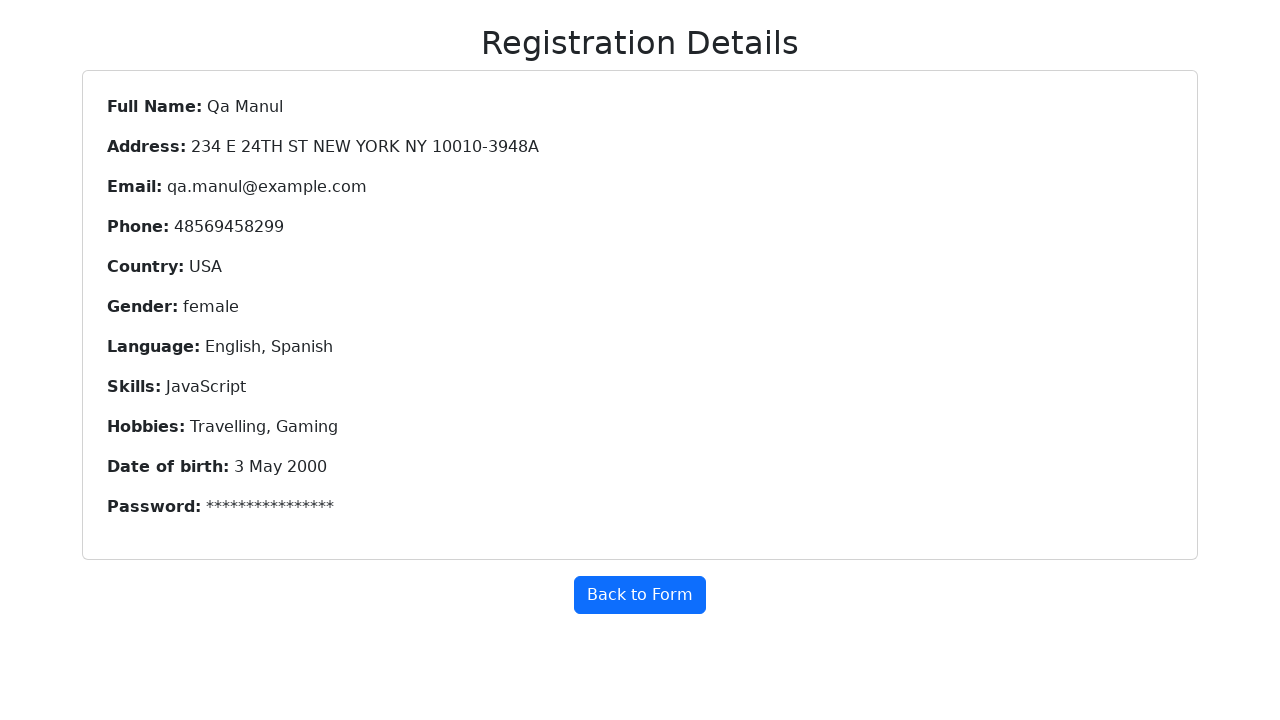

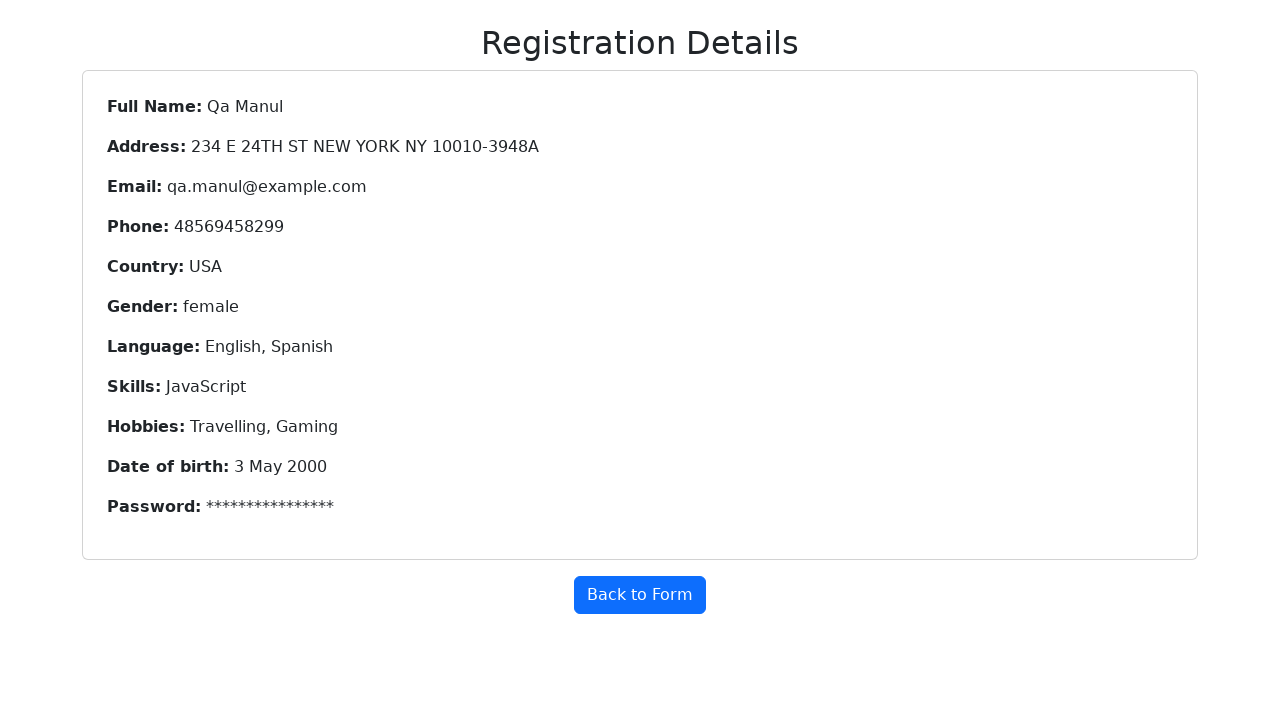